Tests radio button functionality by randomly selecting one of the radio button options and verifying it's selected

Starting URL: https://codenboxautomationlab.com/practice

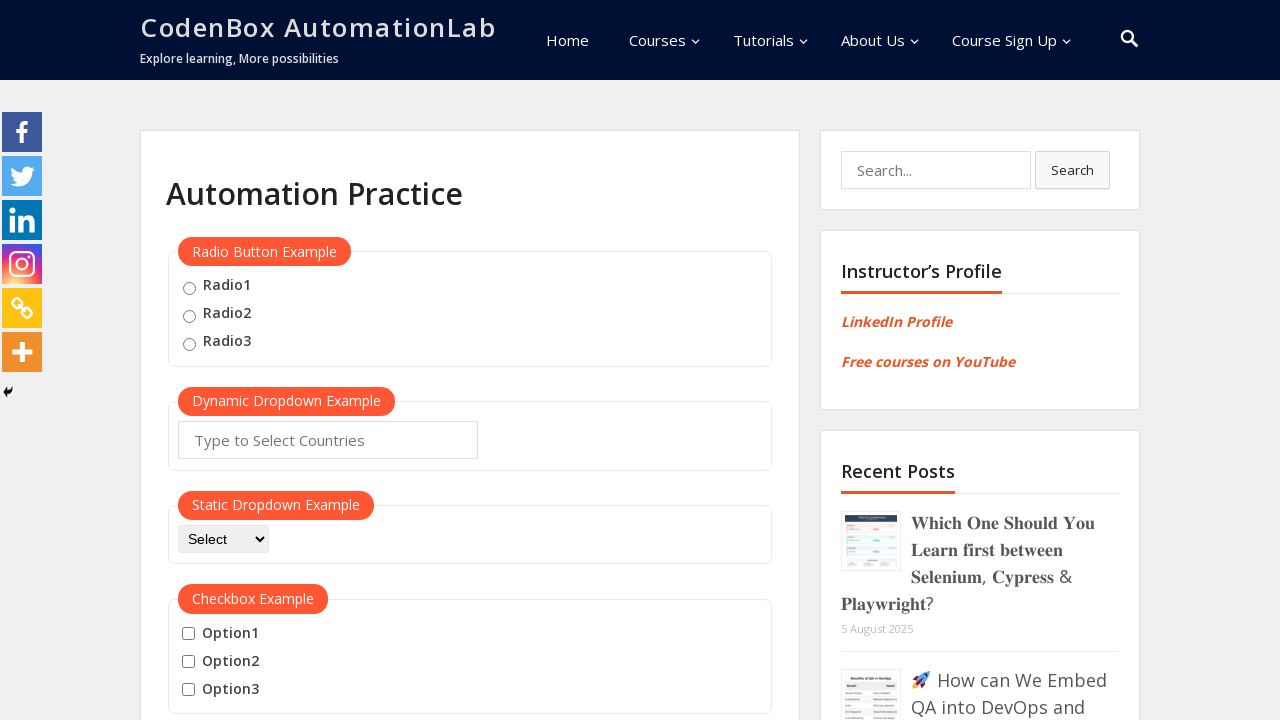

Located radio button section with ID 'radio-btn-example'
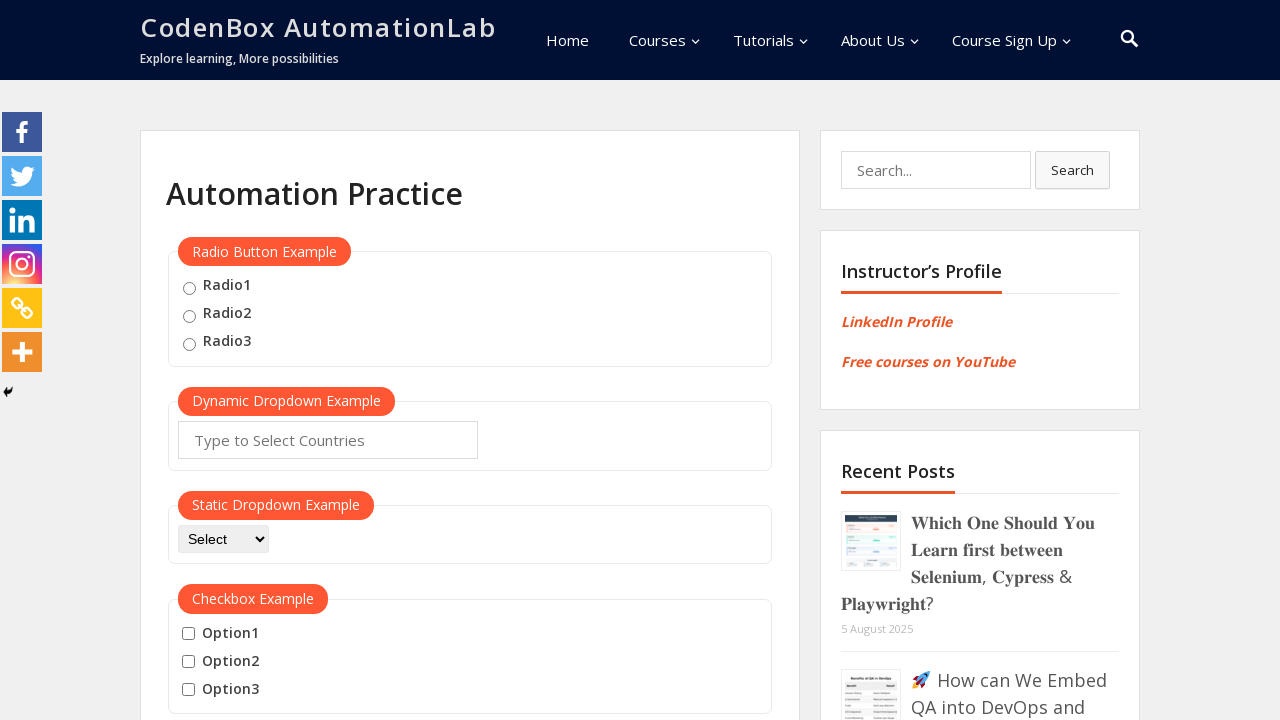

Located all radio button input elements within the section
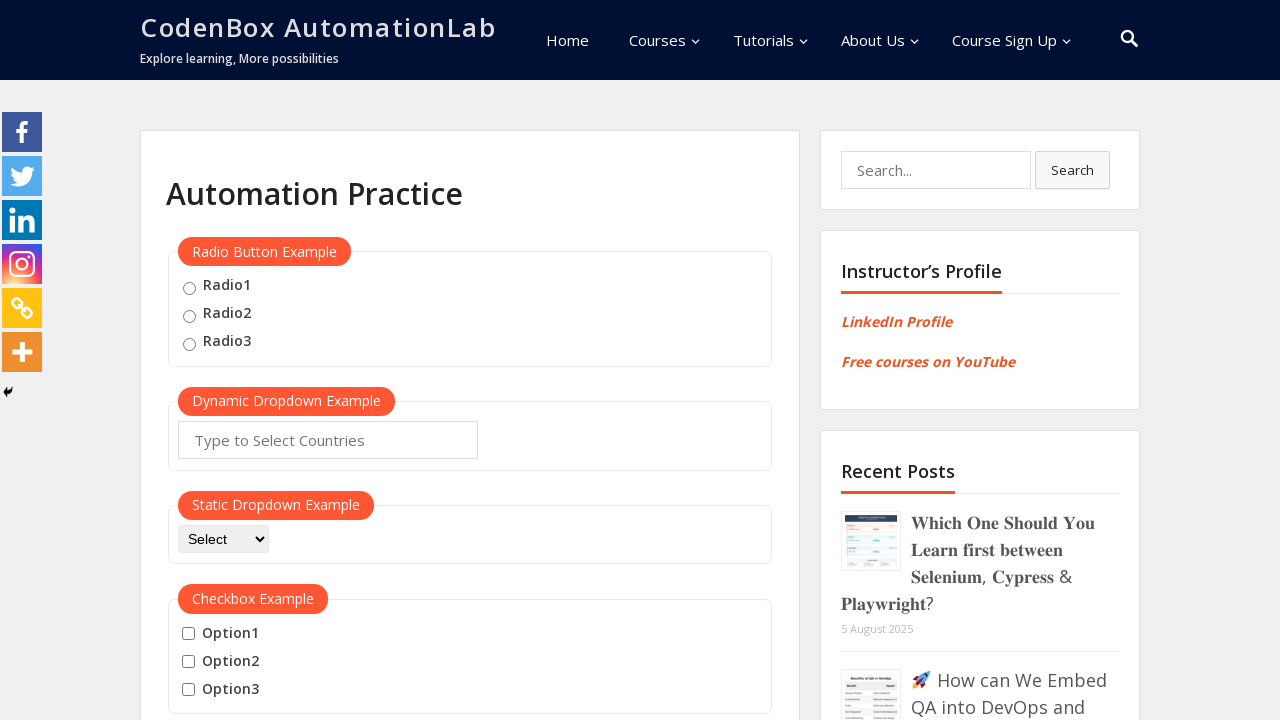

Counted 3 radio button options available
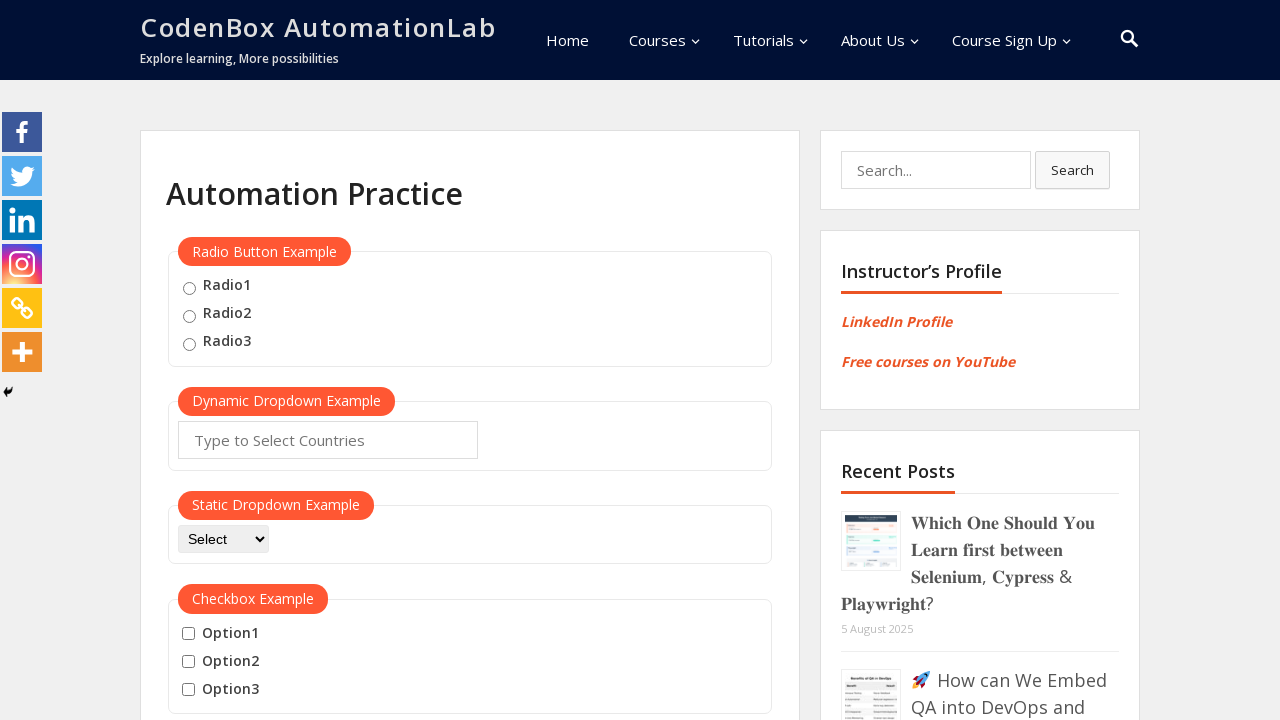

Generated random index 2 for radio button selection
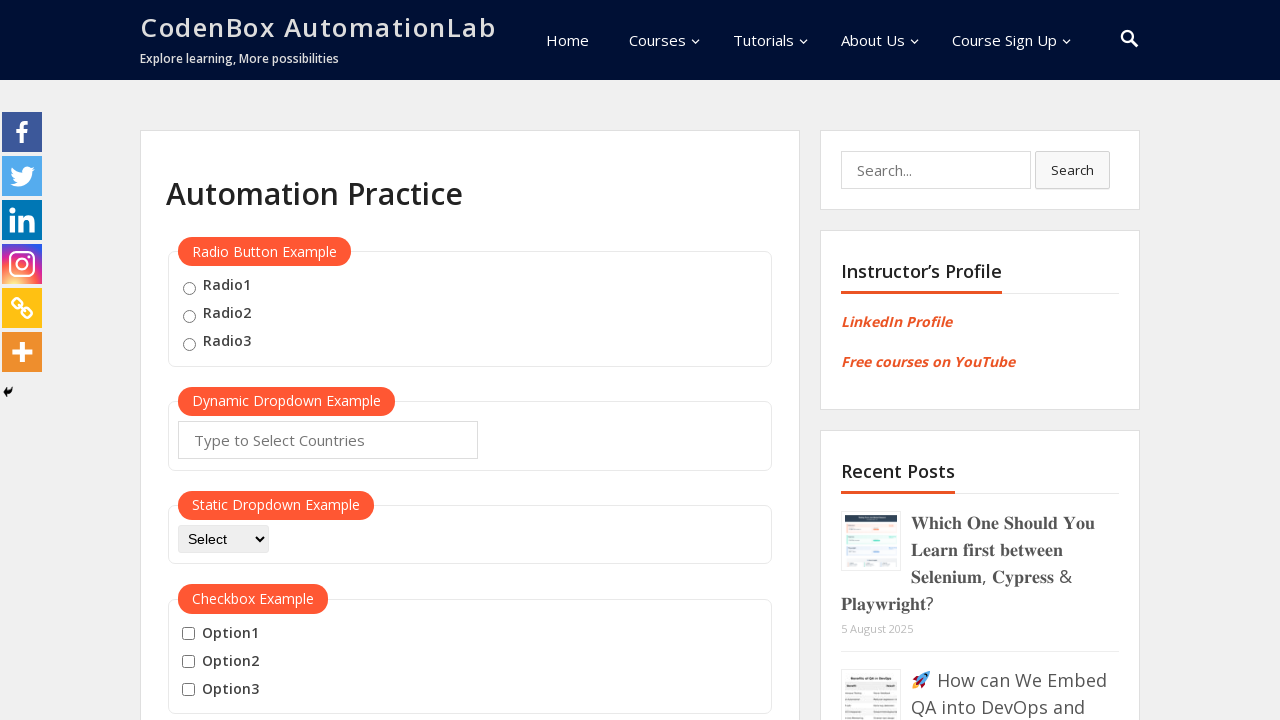

Clicked radio button at index 2 at (189, 344) on #radio-btn-example >> input >> nth=2
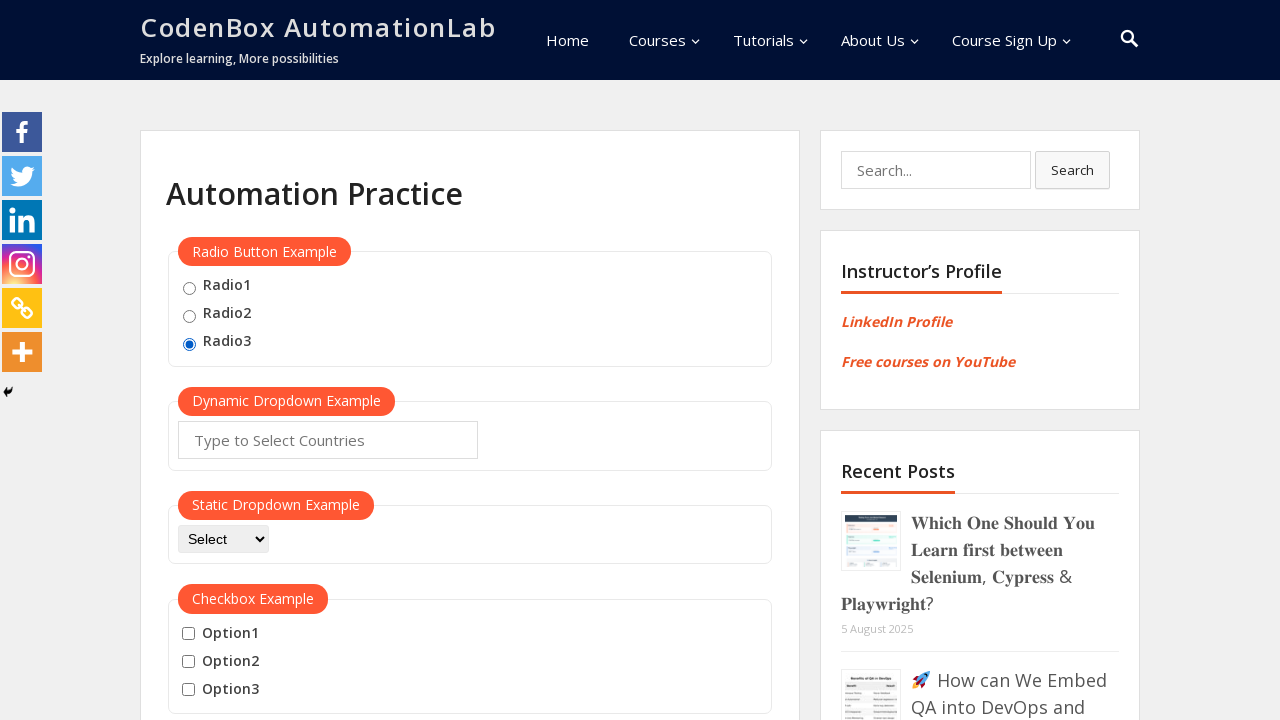

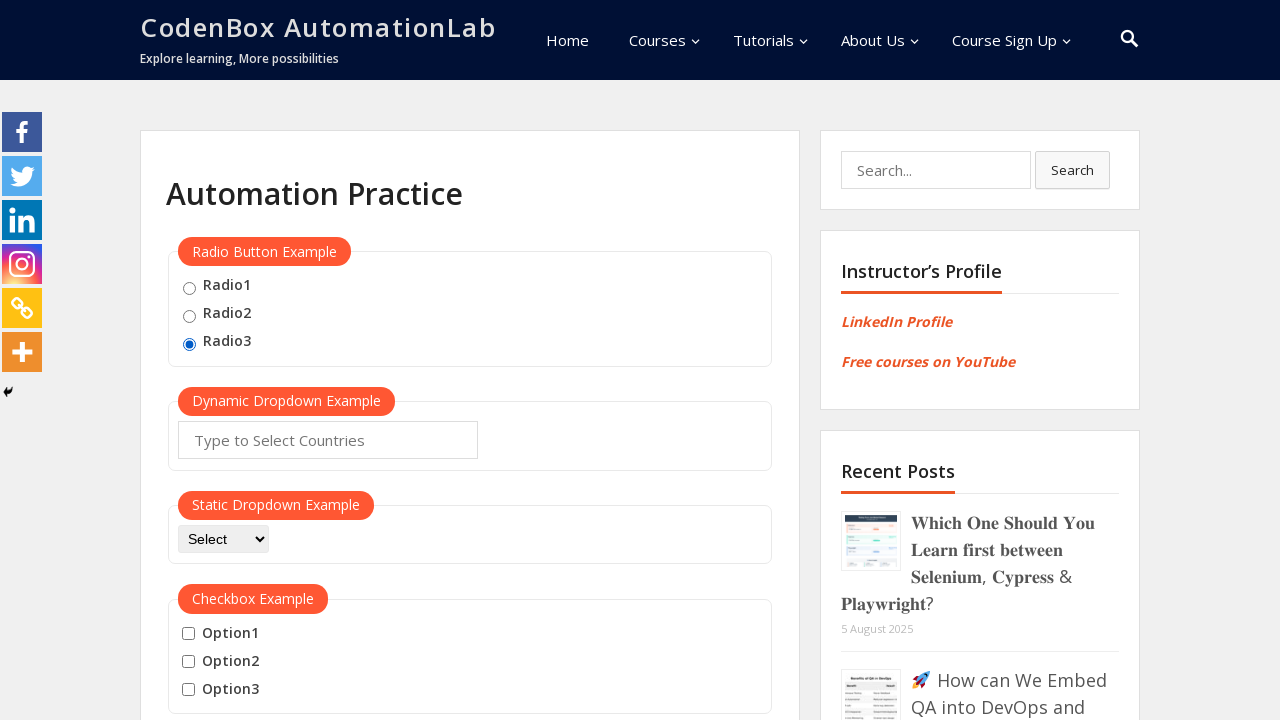